Tests map zoom in and out functionality by clicking zoom buttons

Starting URL: https://www.navigator.ba

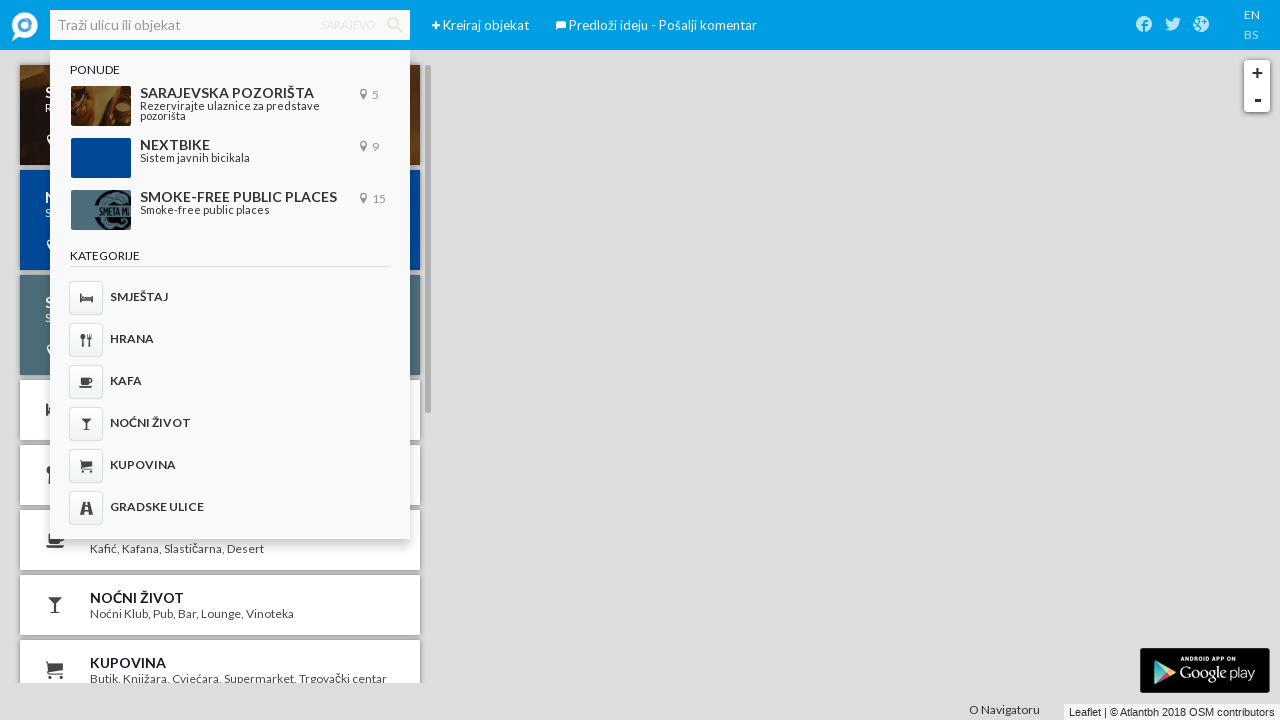

Clicked zoom in button on map at (1257, 73) on .leaflet-control-zoom-in
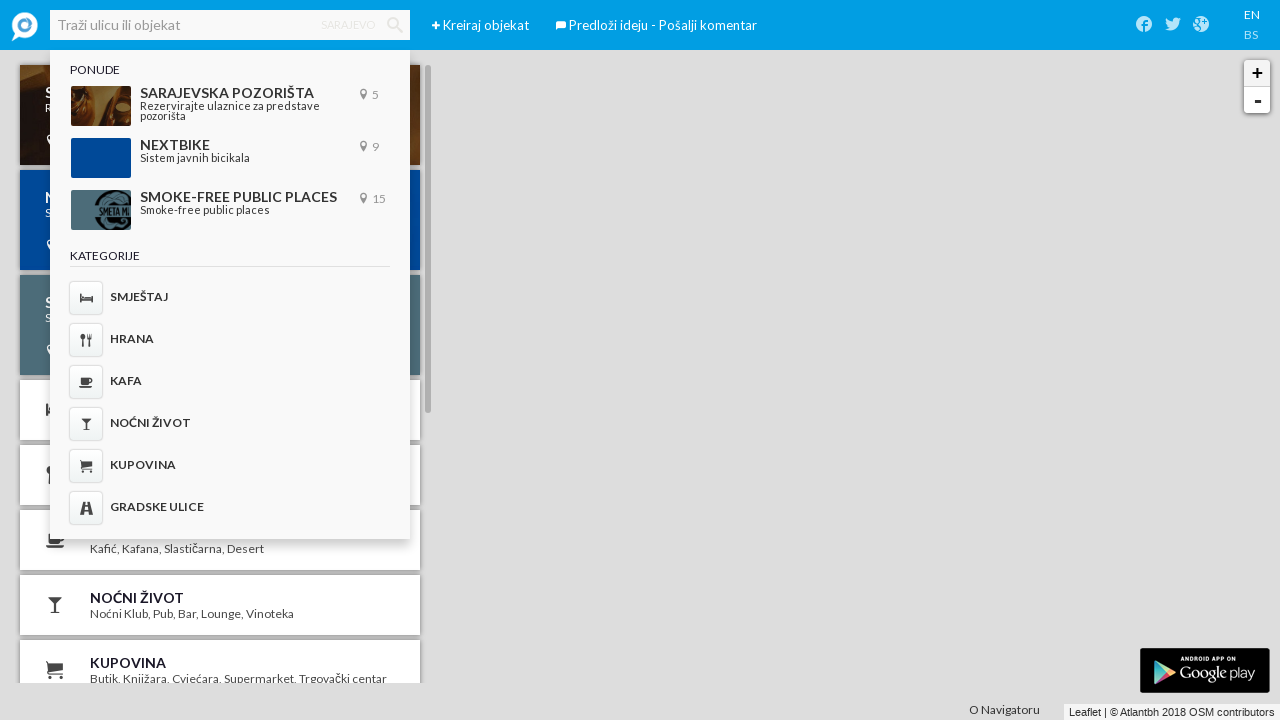

Clicked zoom out button on map at (1257, 100) on .leaflet-control-zoom-out
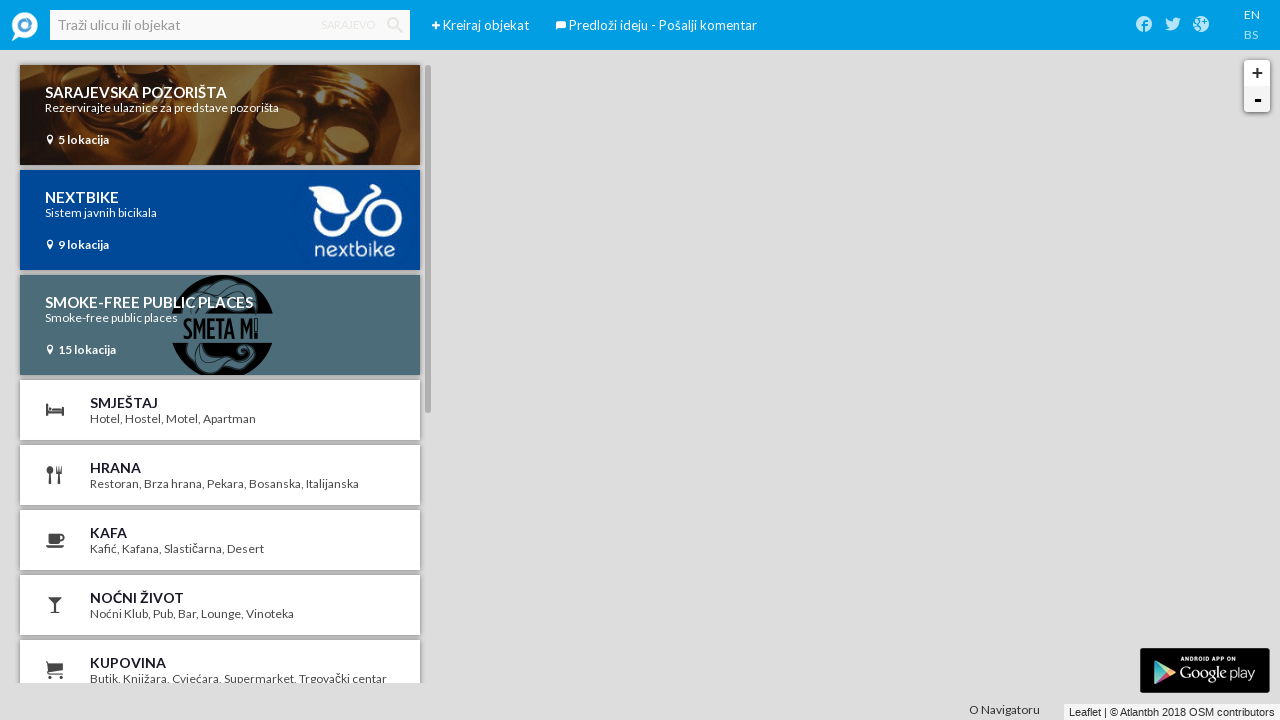

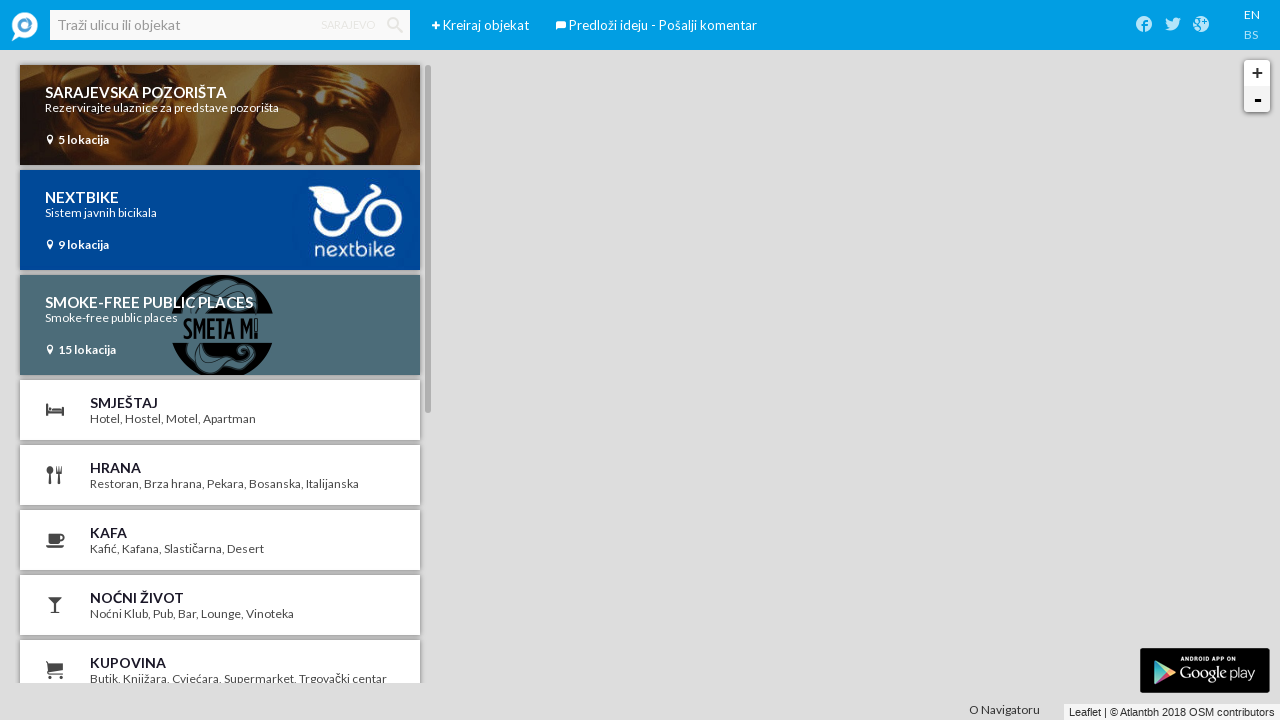